Tests scrolling to a specific element on the page and clicking the JQuery UI Menus link

Starting URL: https://the-internet.herokuapp.com/

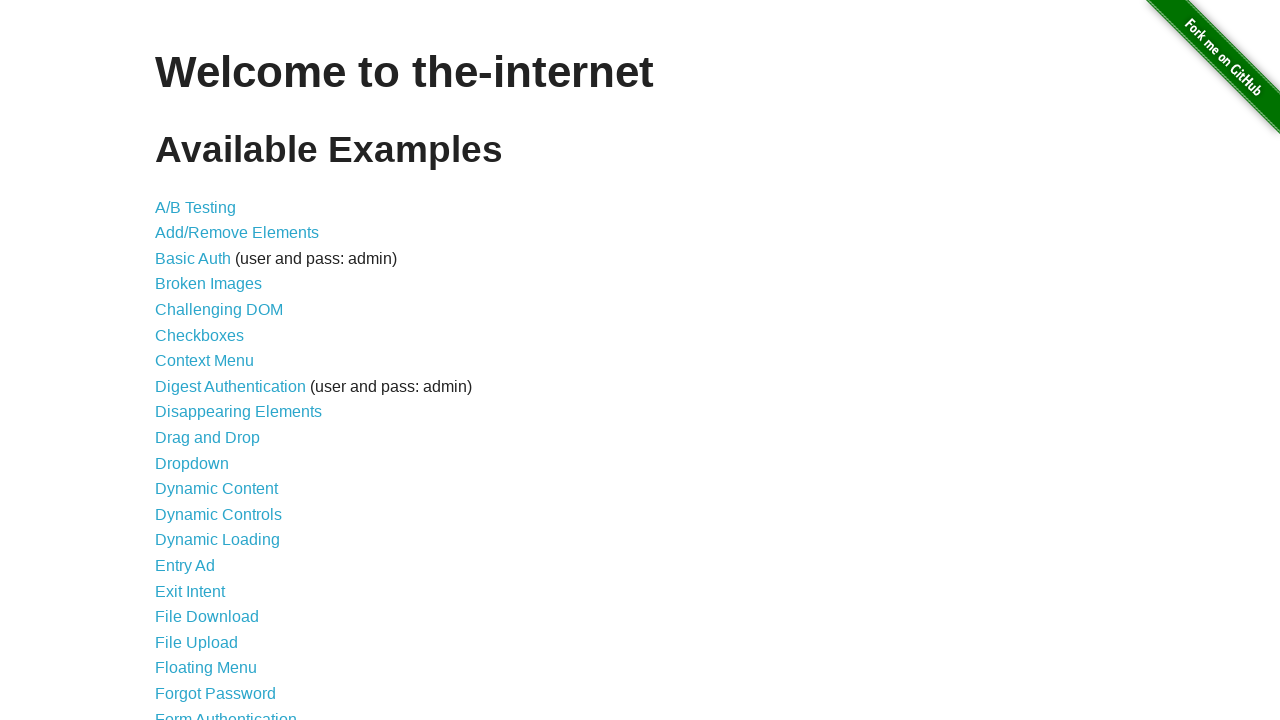

Located the JQuery UI Menus link element
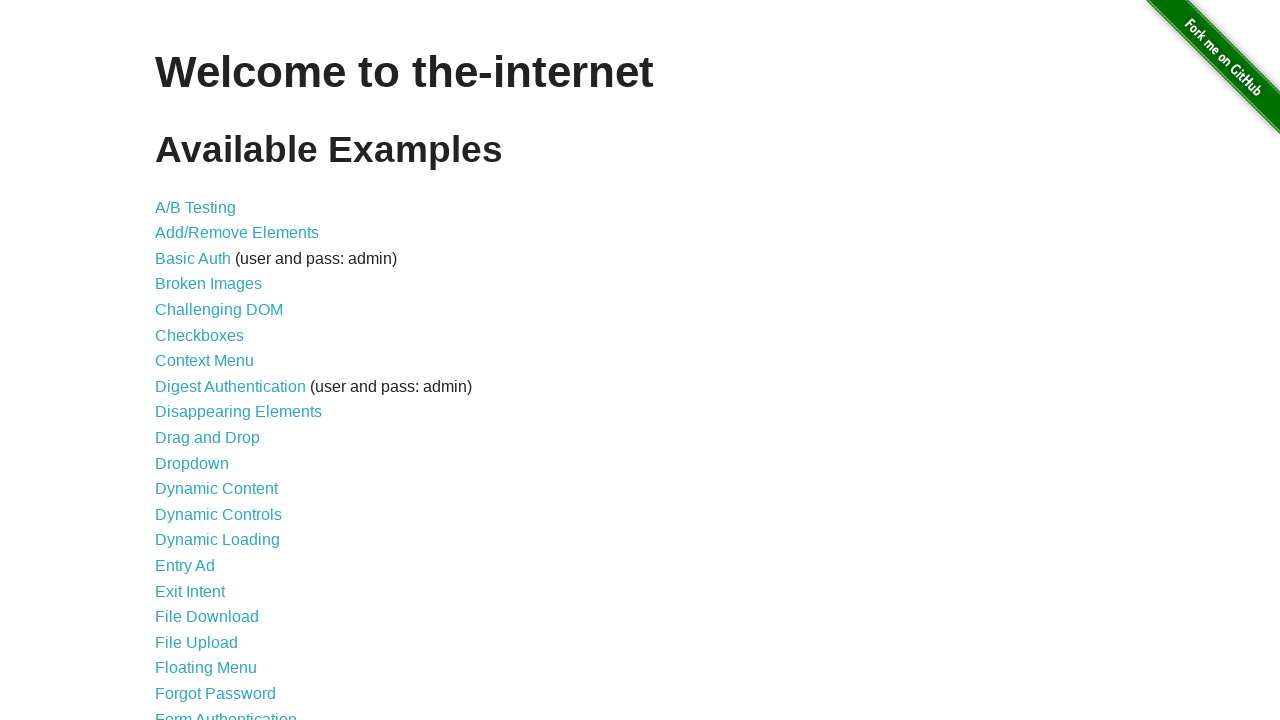

Scrolled JQuery UI Menus link into view
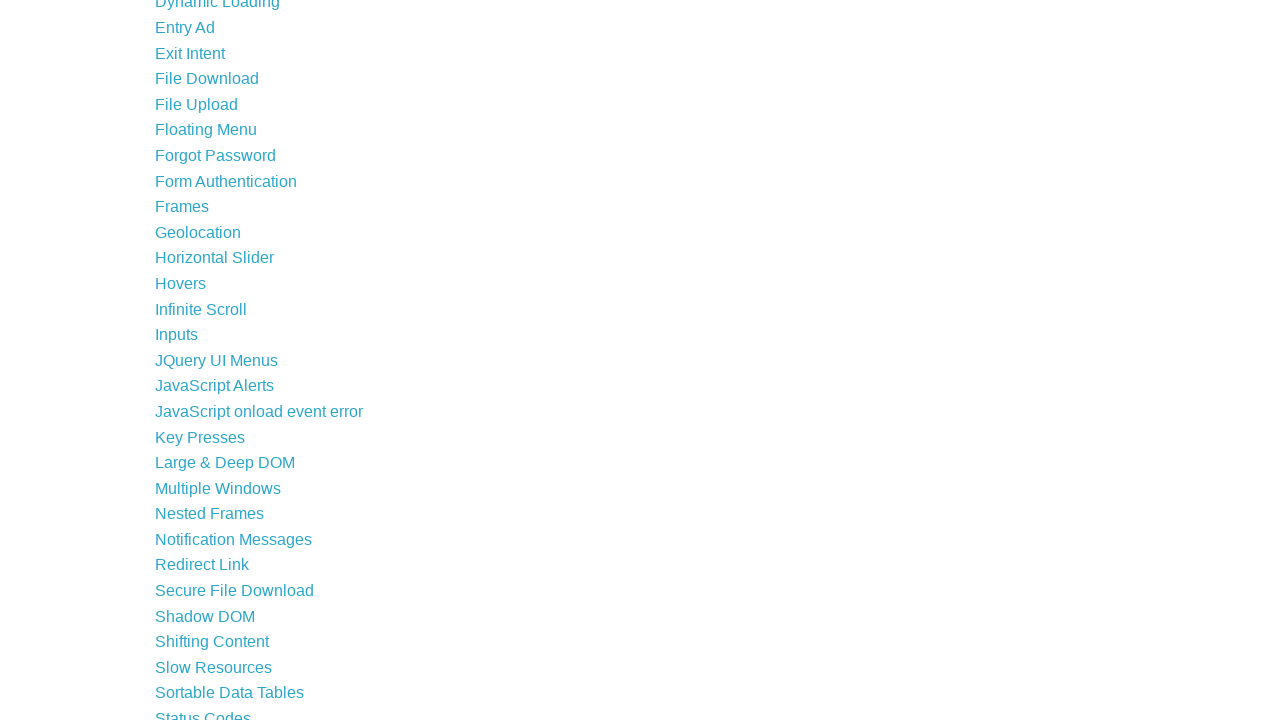

Clicked the JQuery UI Menus link at (216, 360) on text=JQuery UI Menus
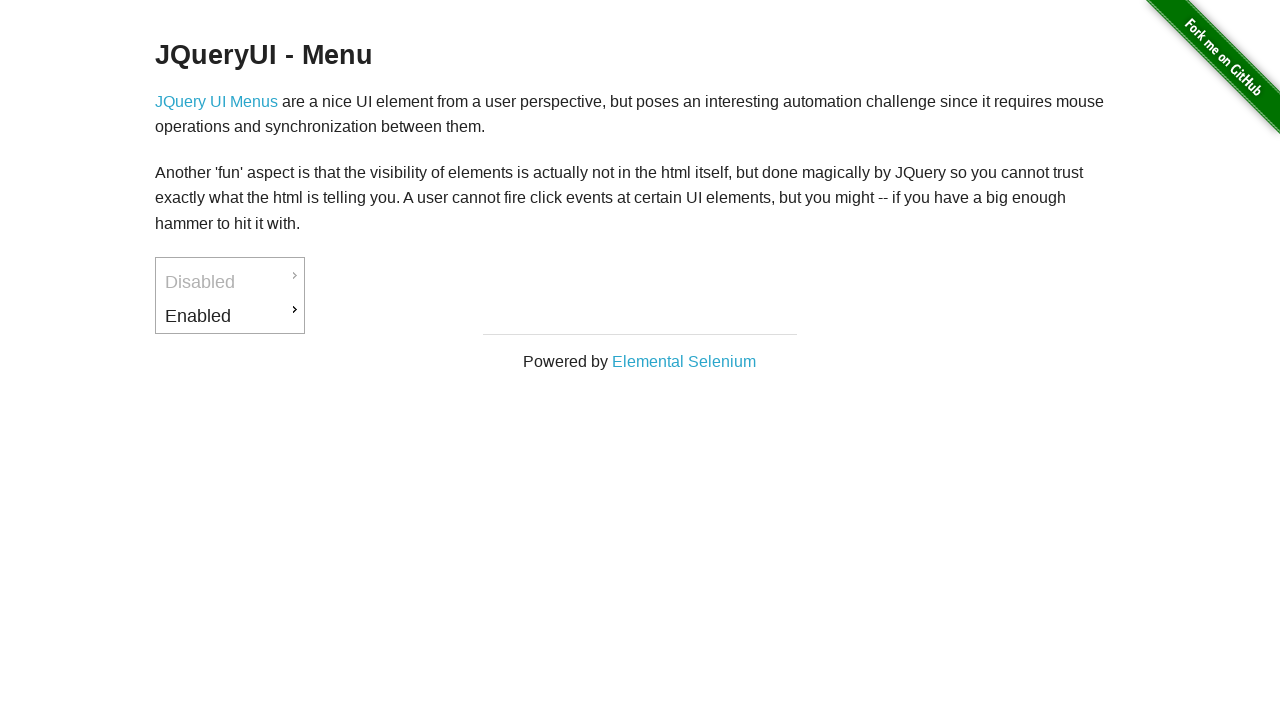

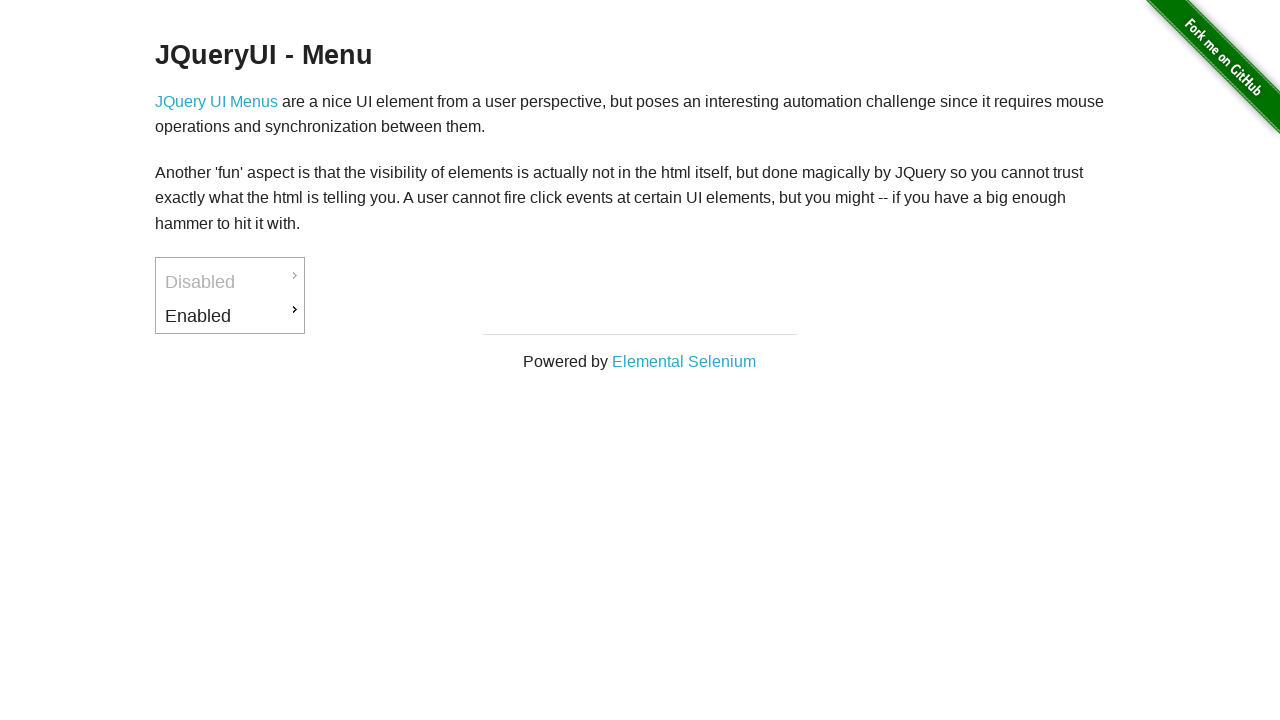